Tests slider navigation by clicking next and previous arrow buttons to navigate through content

Starting URL: https://marinesource.com/blog

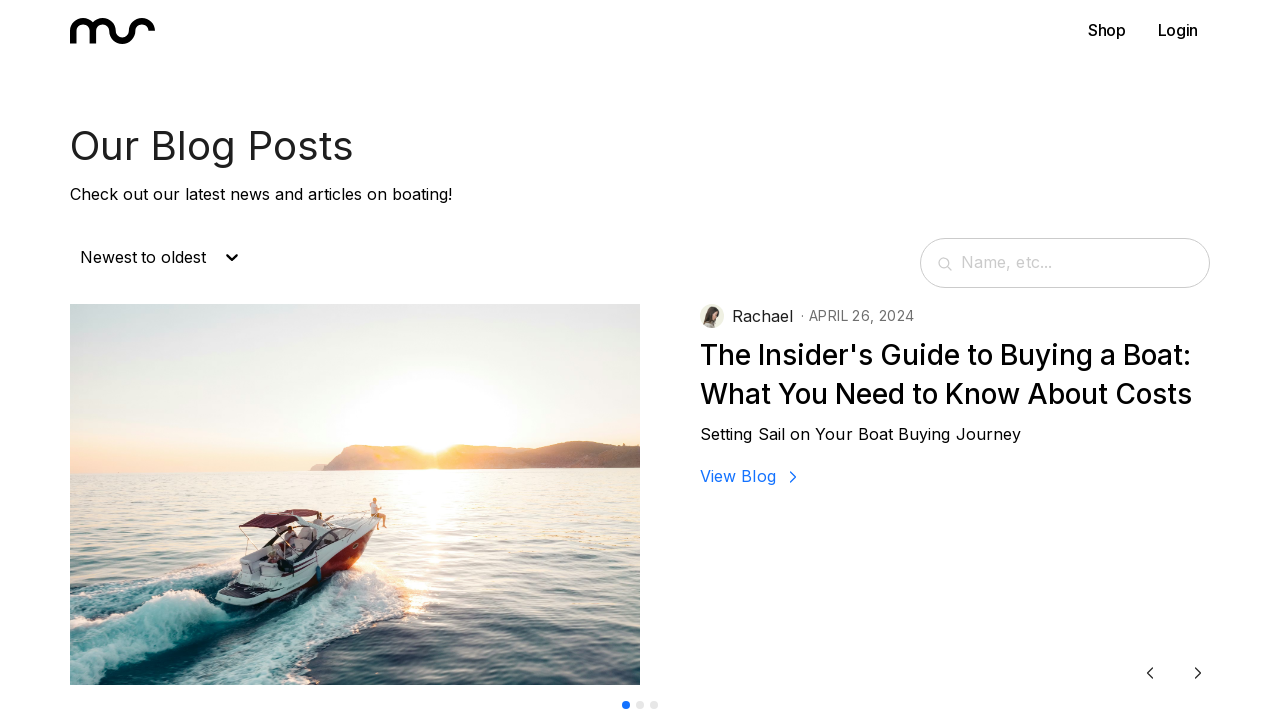

Waited for page to reach domcontentloaded state
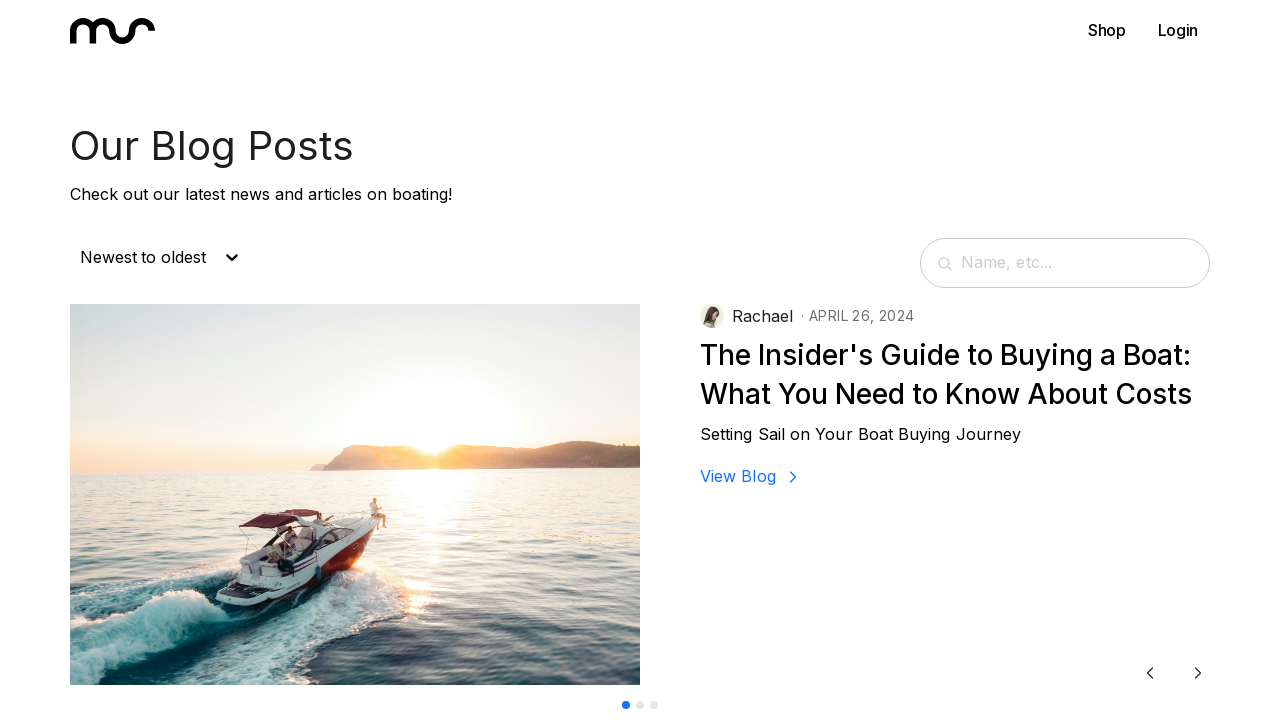

Located next arrow slider button
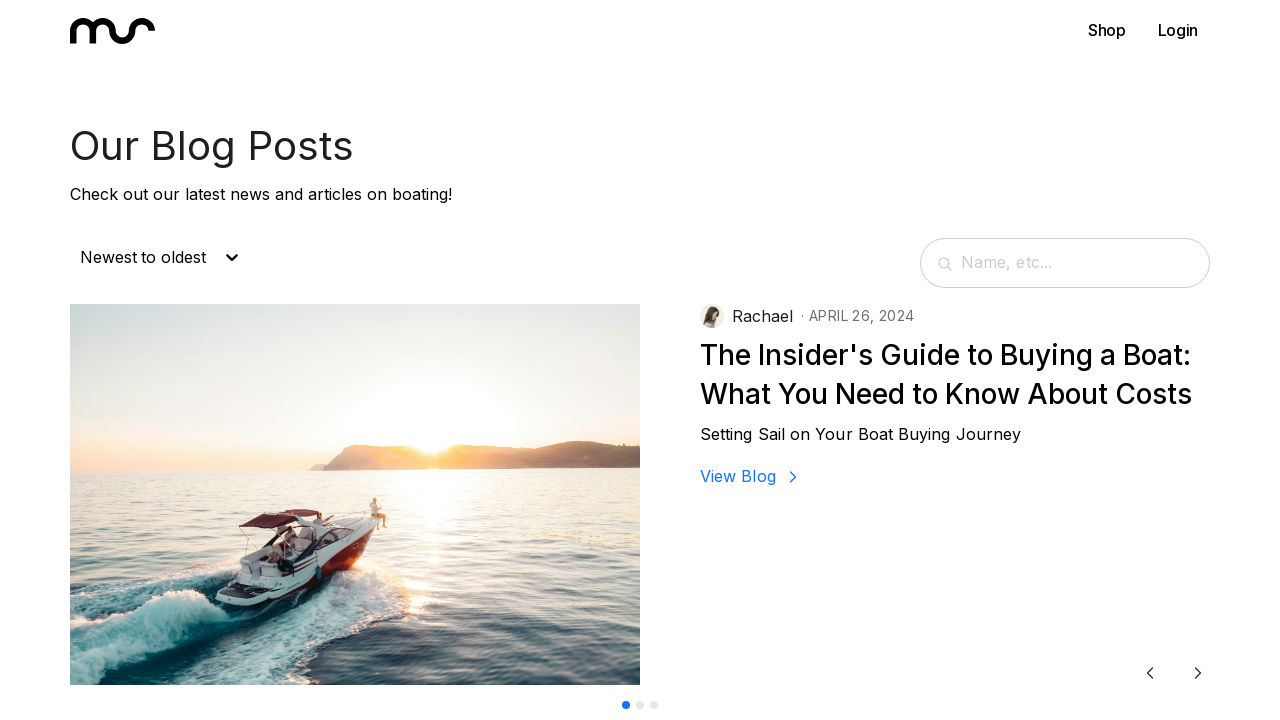

Located previous arrow slider button
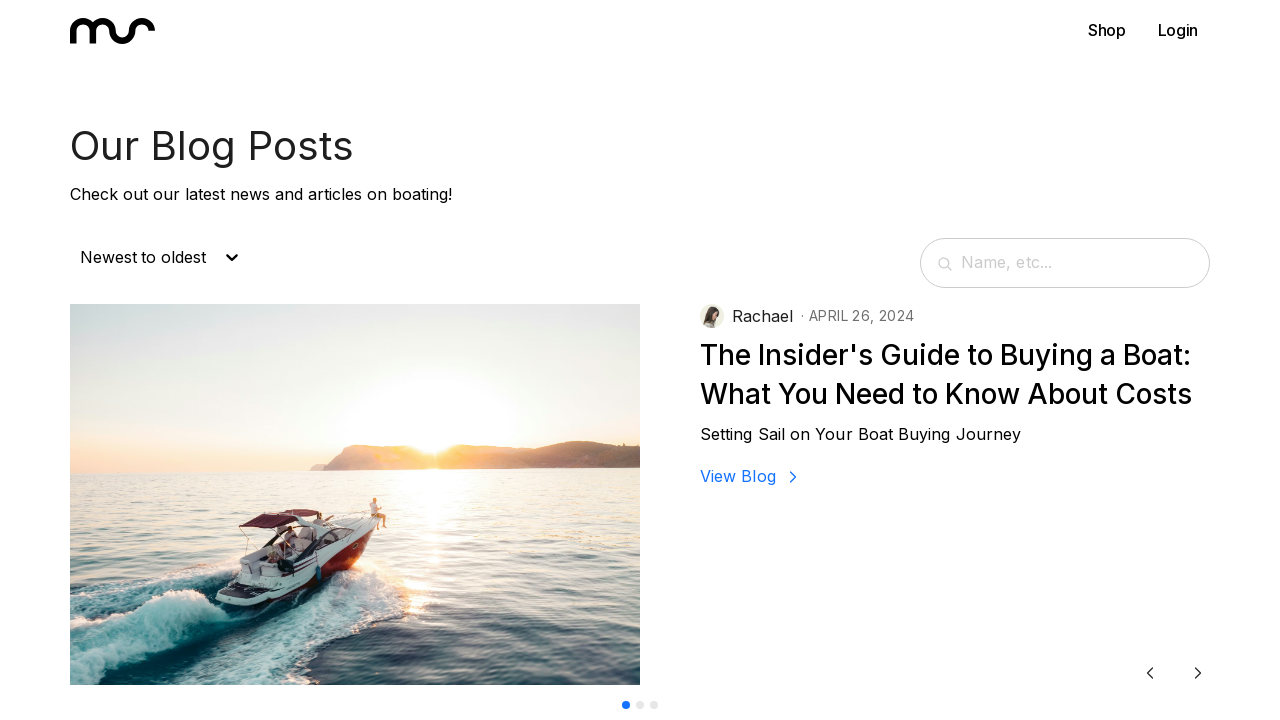

Next arrow button became visible
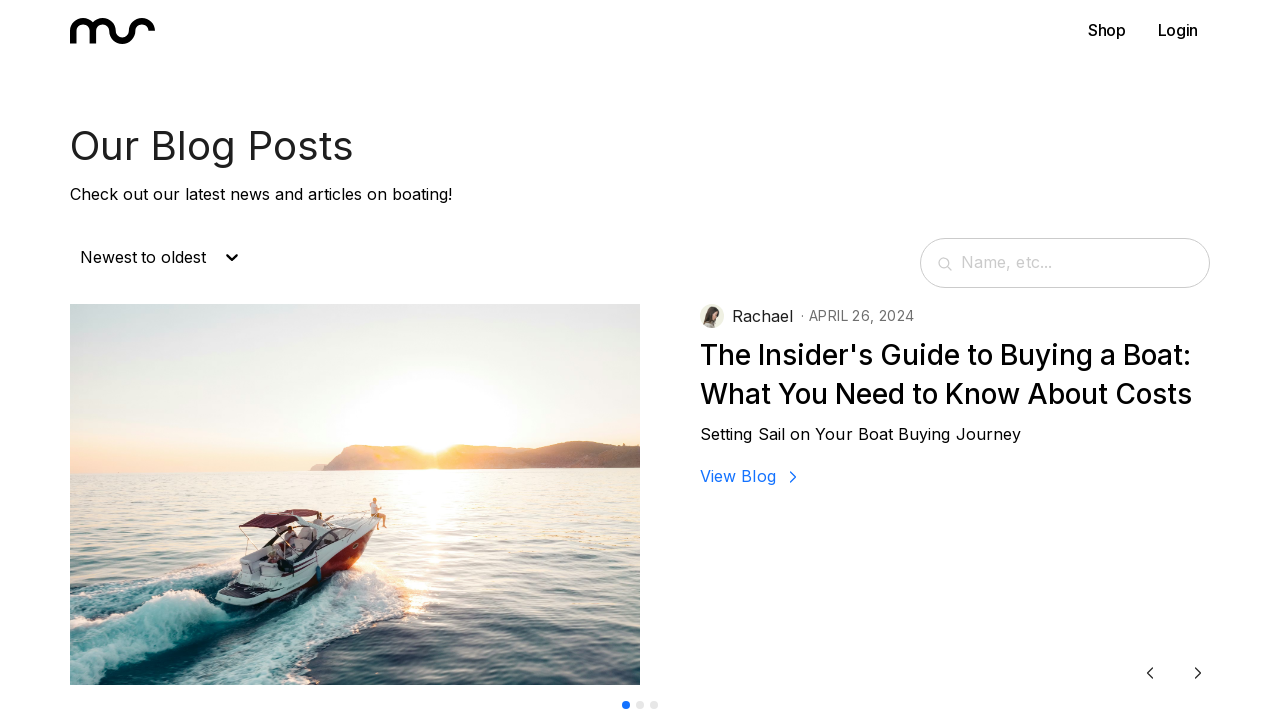

Clicked next arrow to navigate slider forward at (1198, 673) on img[class*="arrowForward"], [class*="arrowForward"] >> nth=0
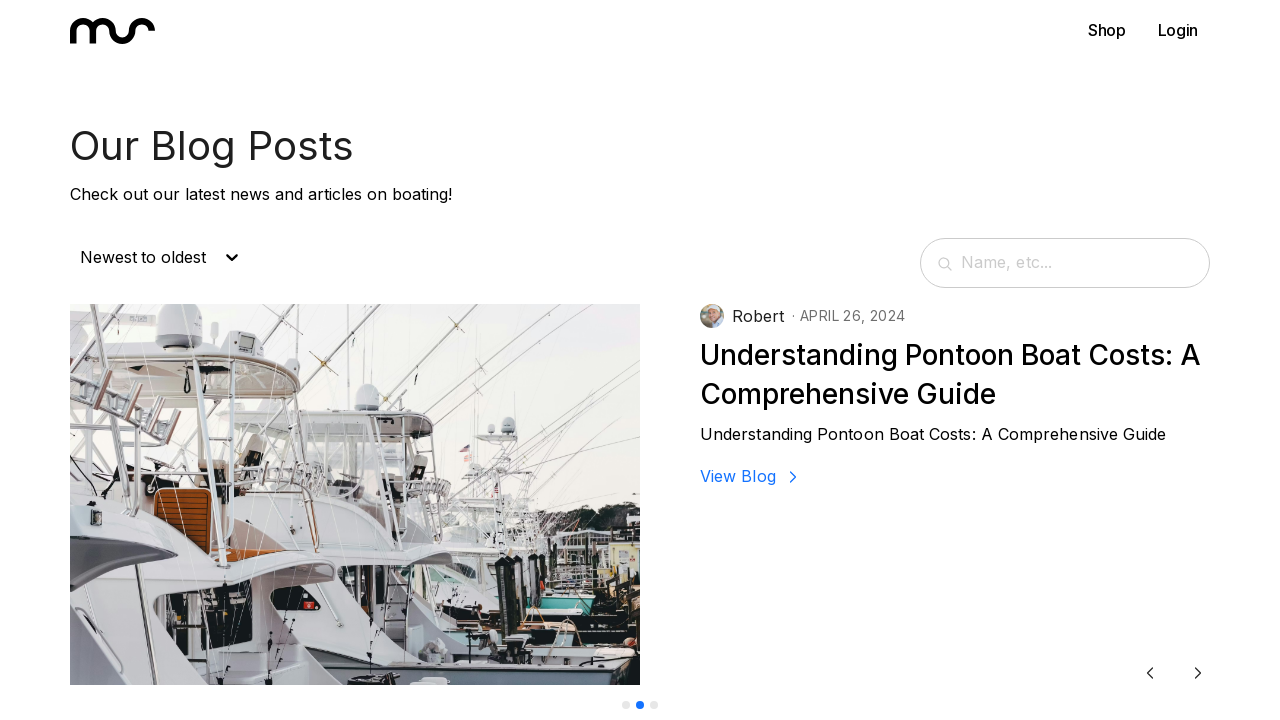

Waited 1 second for slider animation to complete
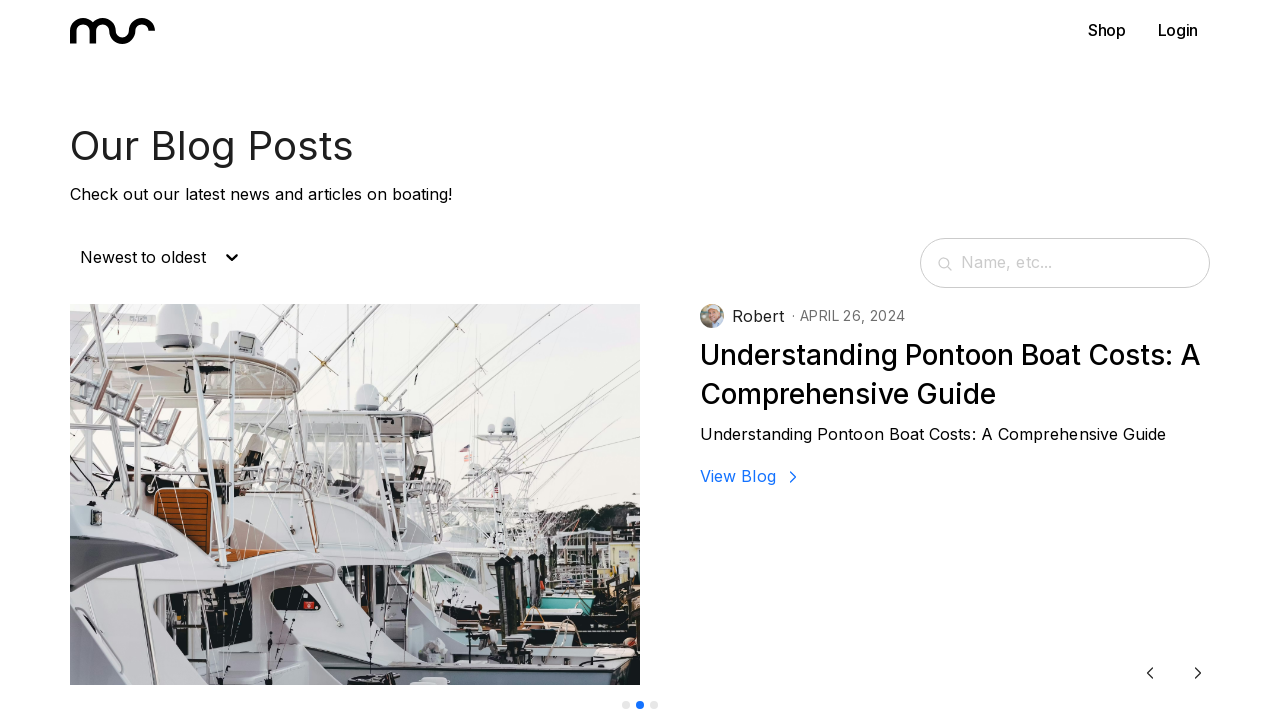

Previous arrow button became visible
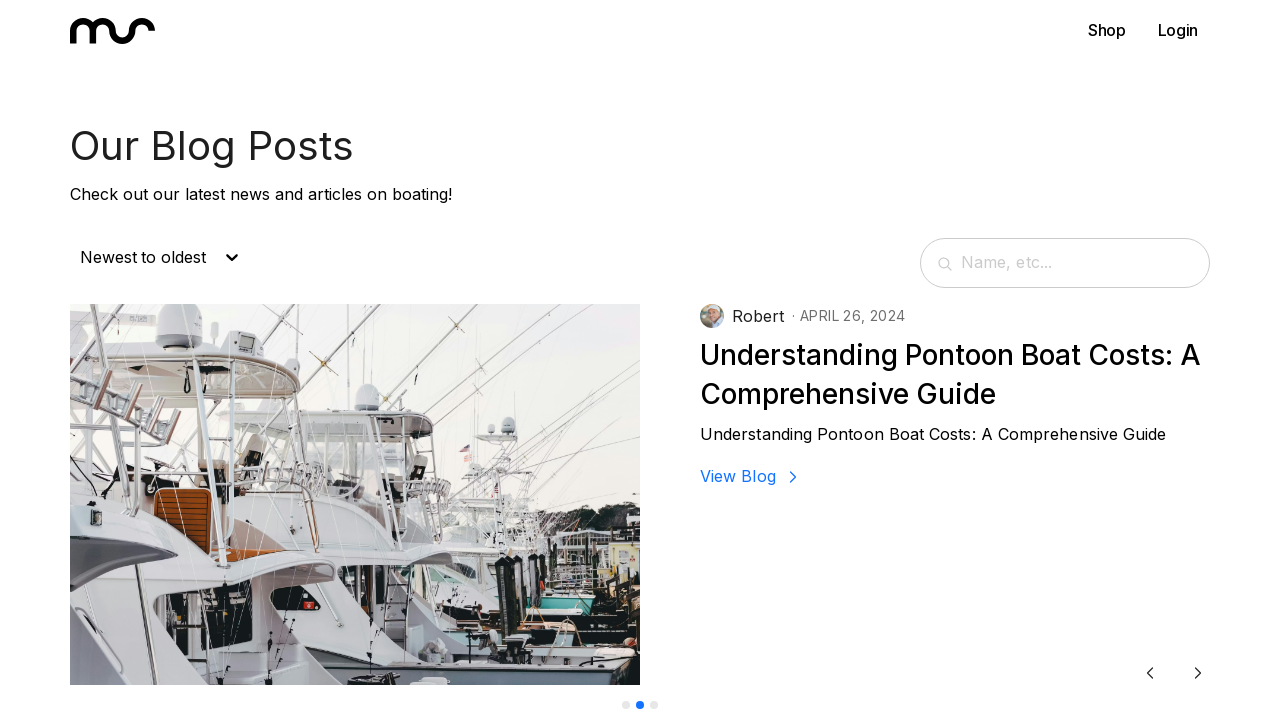

Clicked previous arrow to navigate slider backward at (1150, 673) on img[class*="arrowBack"], [class*="arrowBack"] >> nth=0
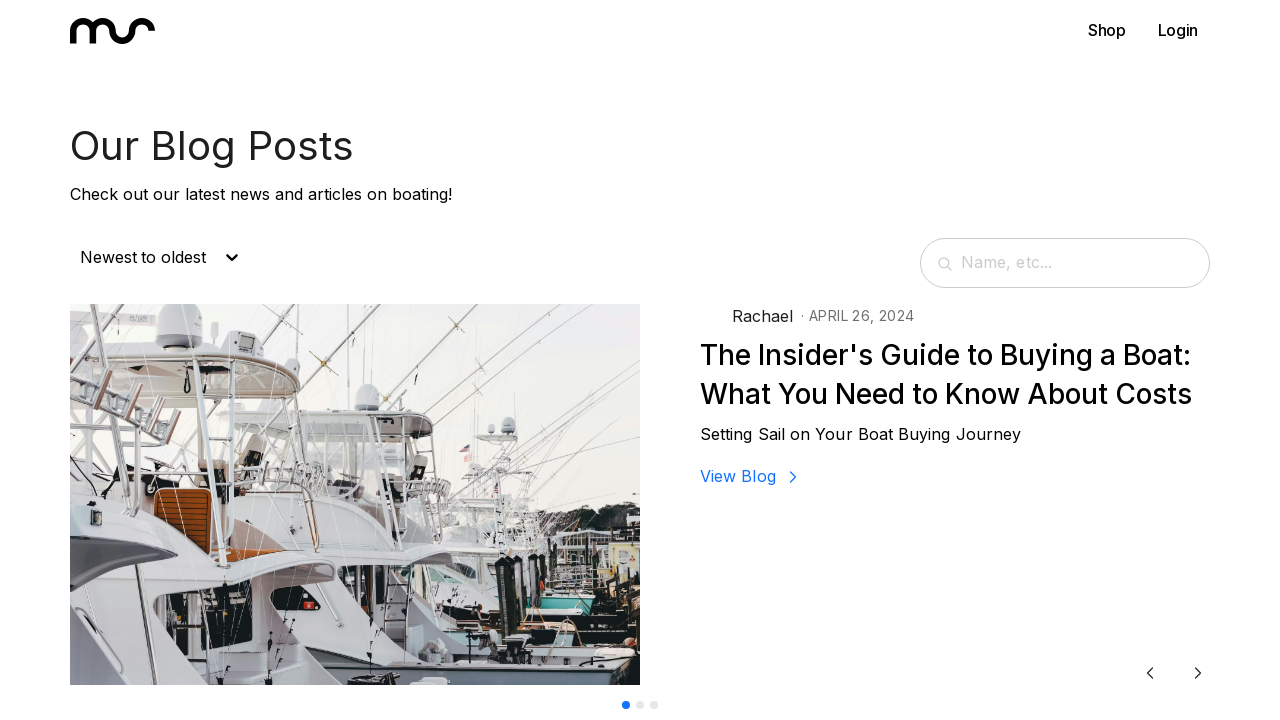

Waited 1 second for slider animation to complete
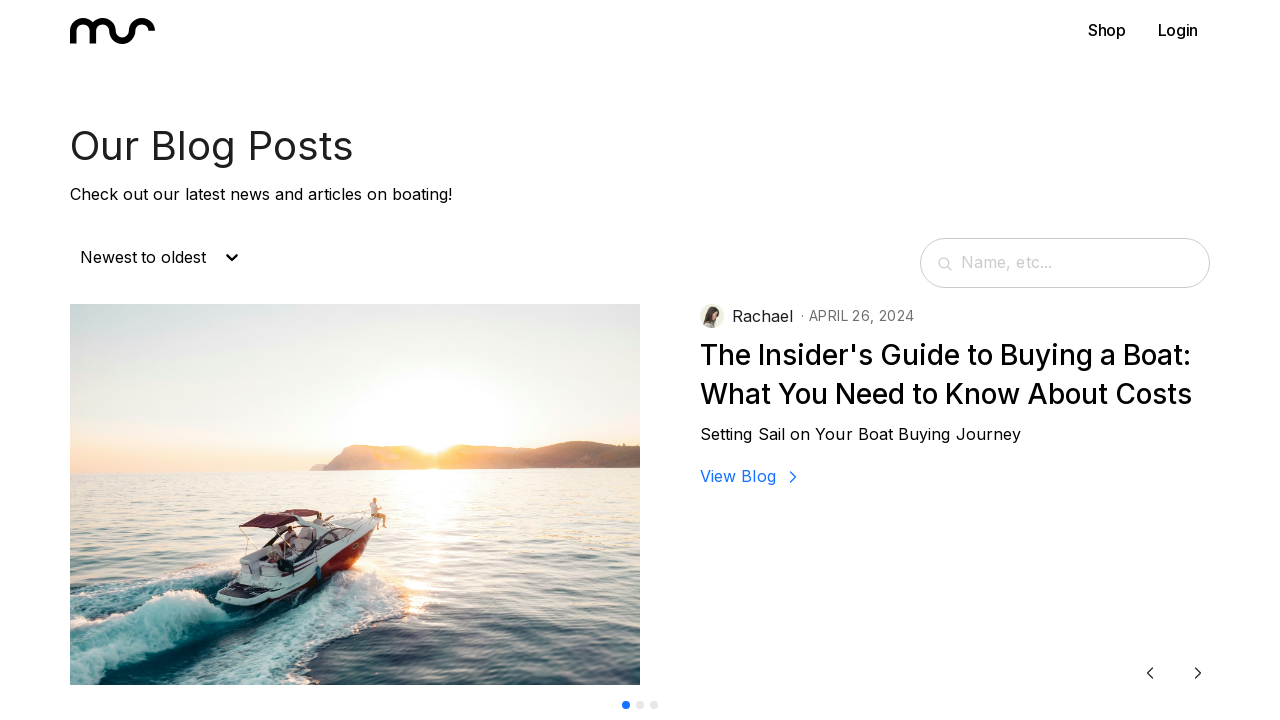

Located blog content heading
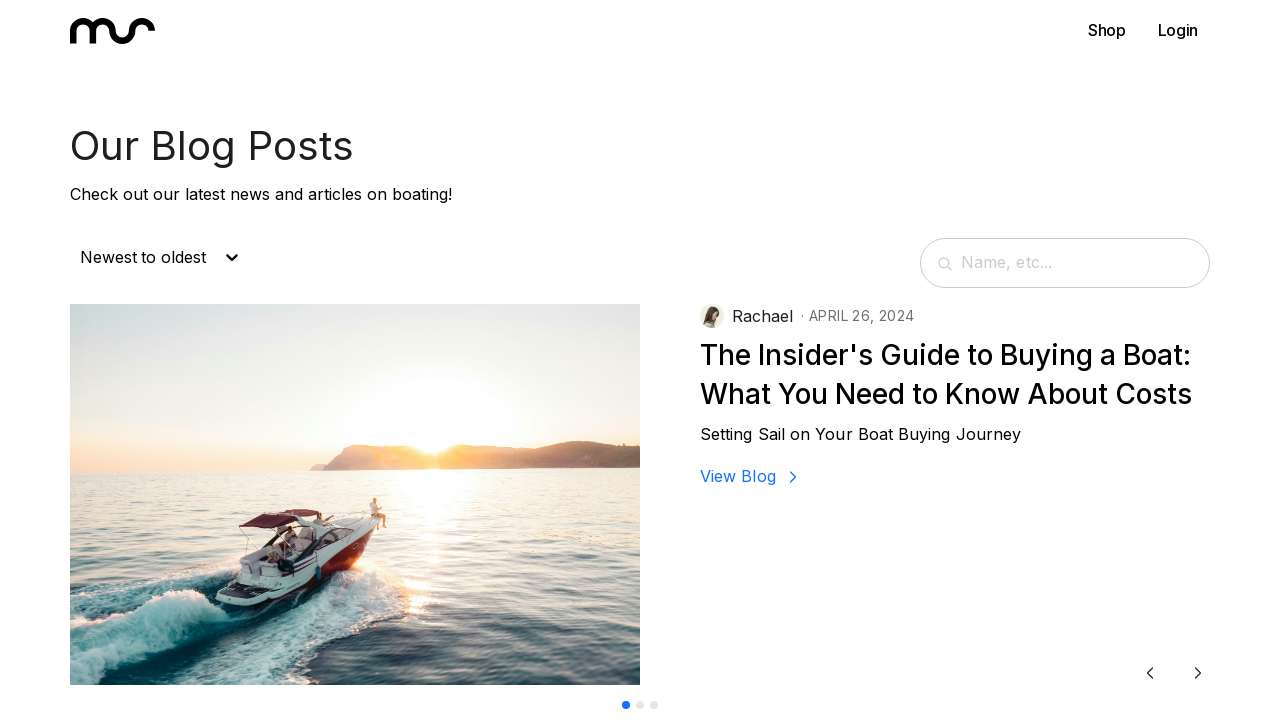

Blog content heading is visible, confirming slider navigation test passed
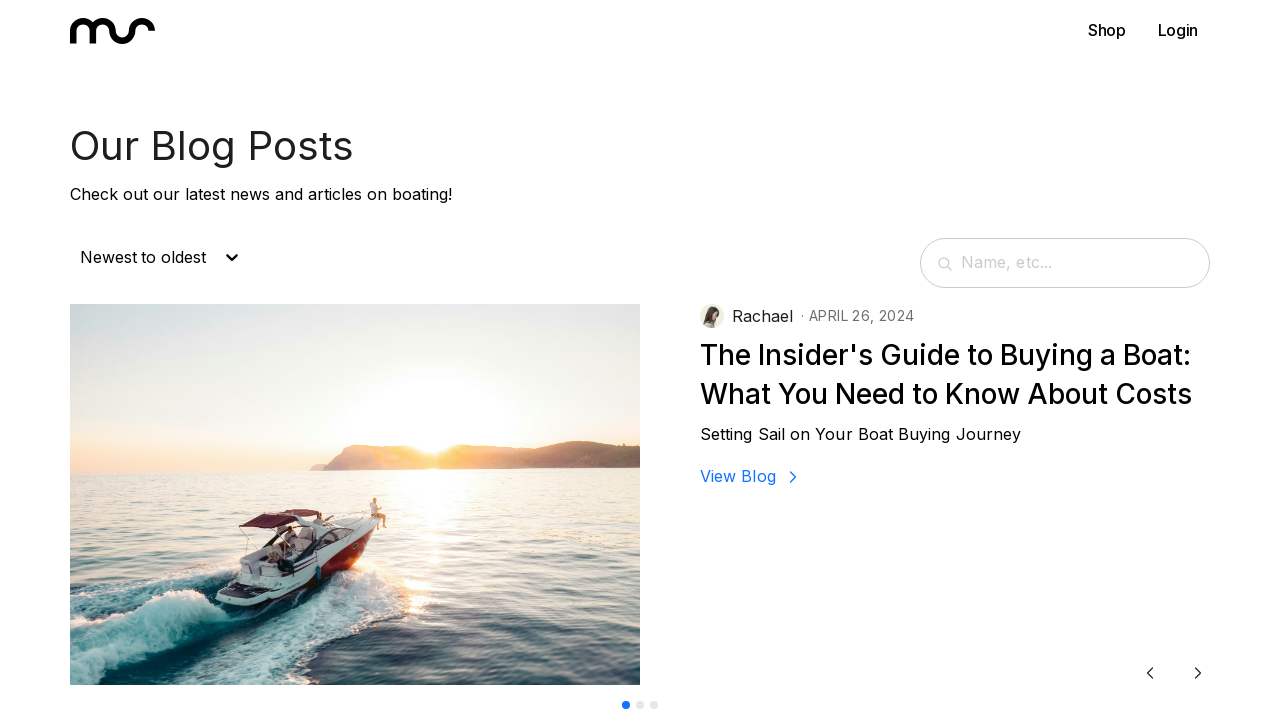

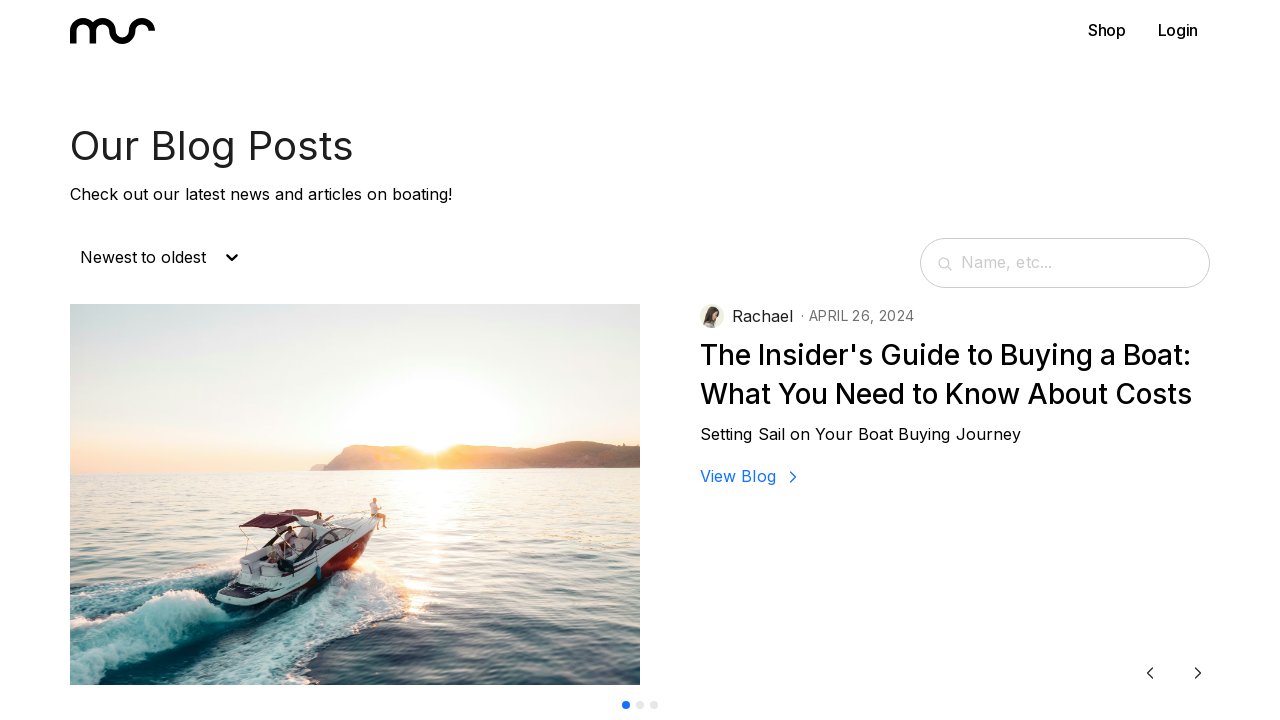